Tests DuckDuckGo search functionality by entering a search query "JavaStart" and submitting the form, then verifying the page title contains the search term.

Starting URL: https://duckduckgo.com/

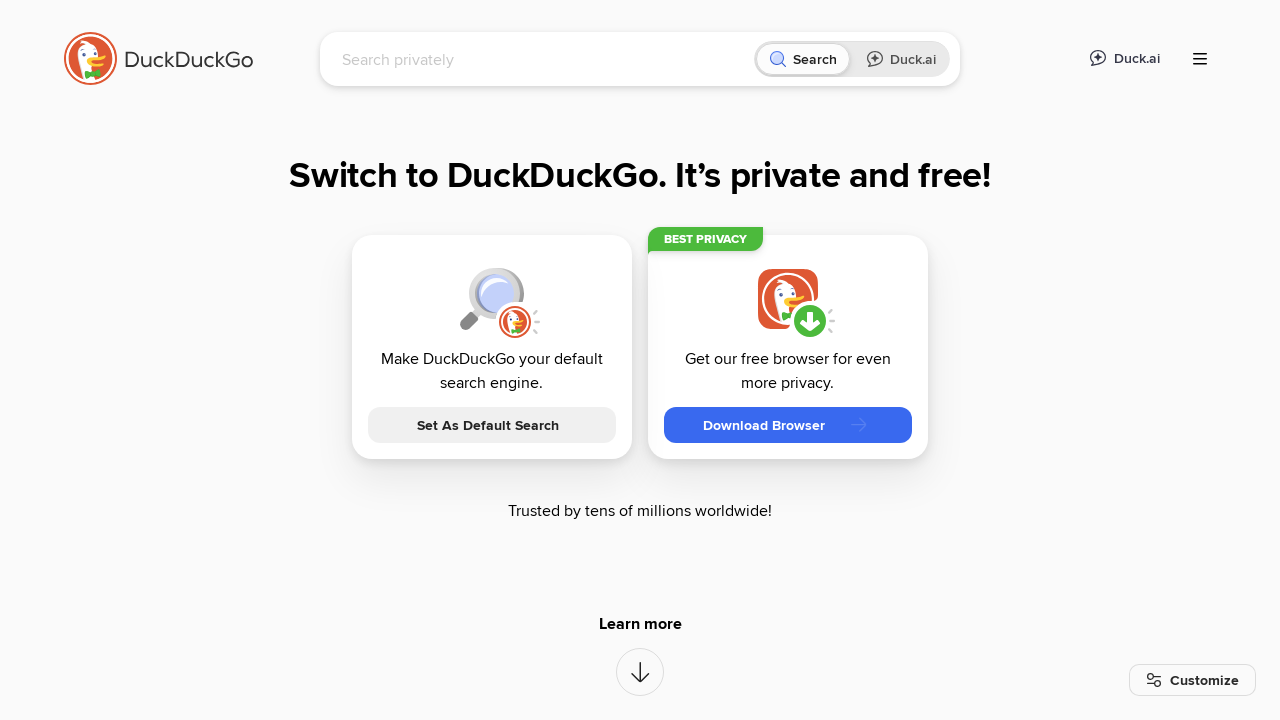

Filled search box with 'JavaStart' on input[name='q']
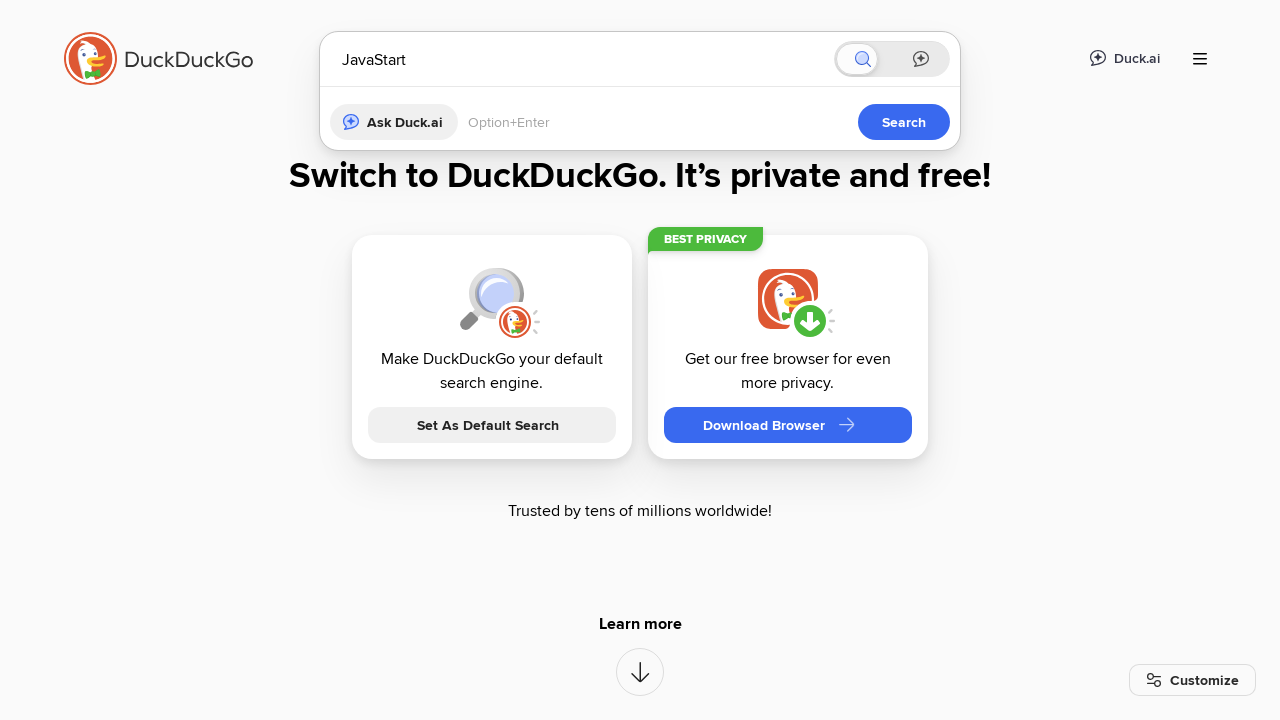

Pressed Enter to submit search form on input[name='q']
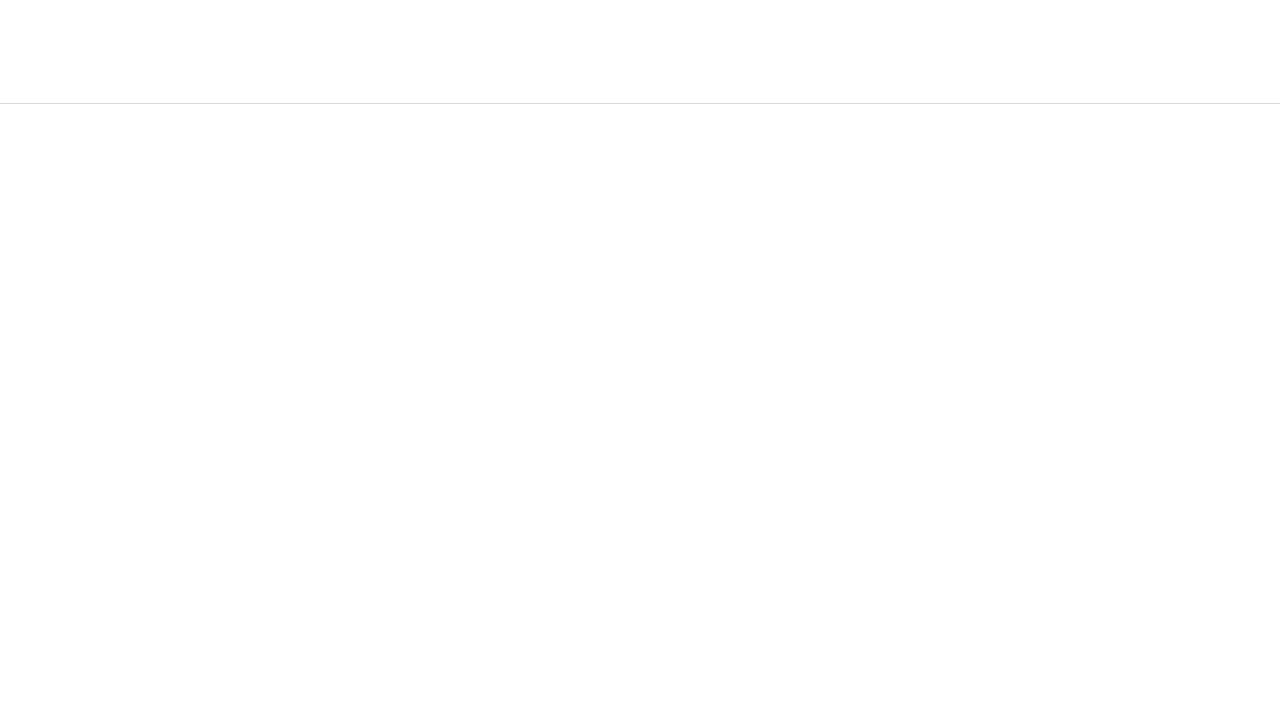

Page loaded (domcontentloaded state reached)
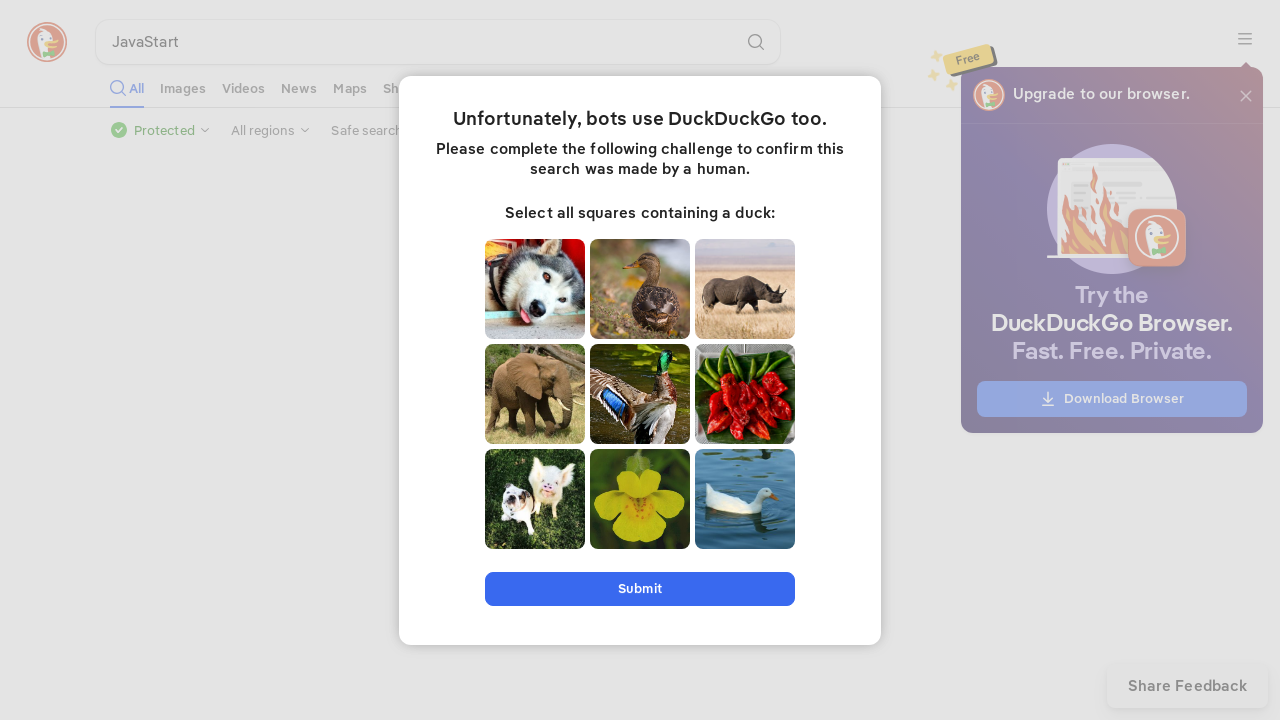

Verified page title contains 'JavaStart'
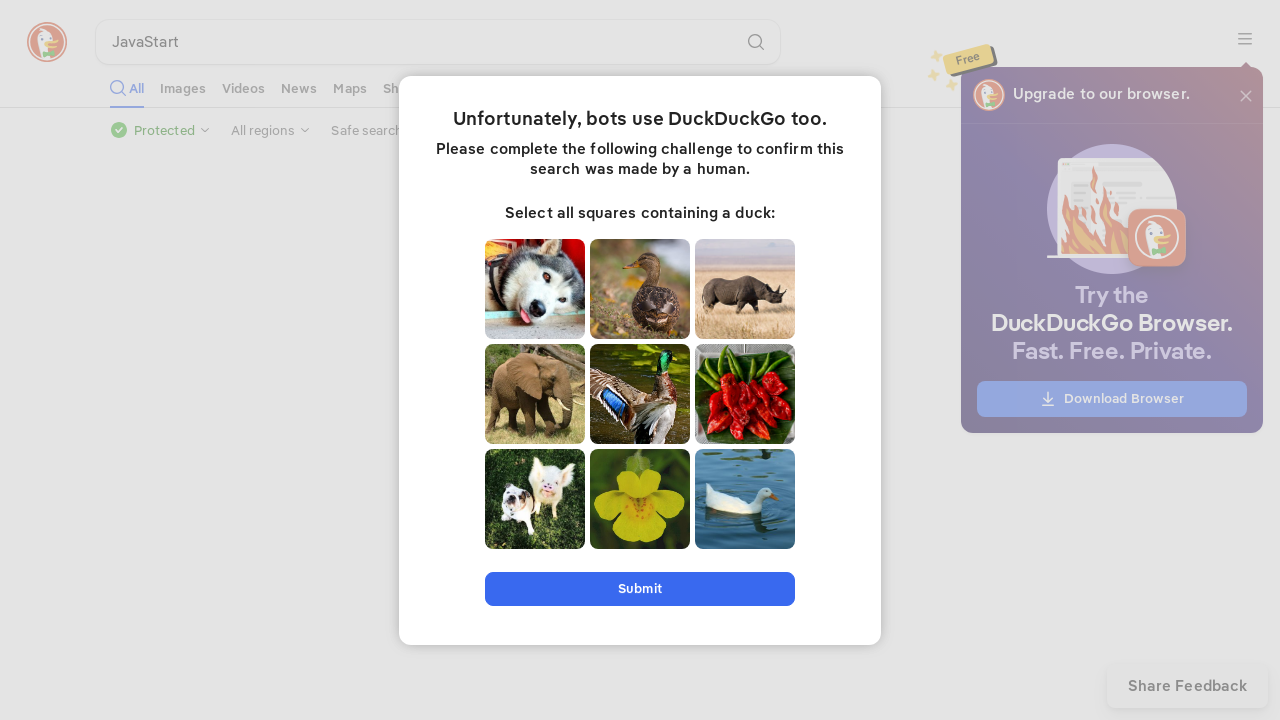

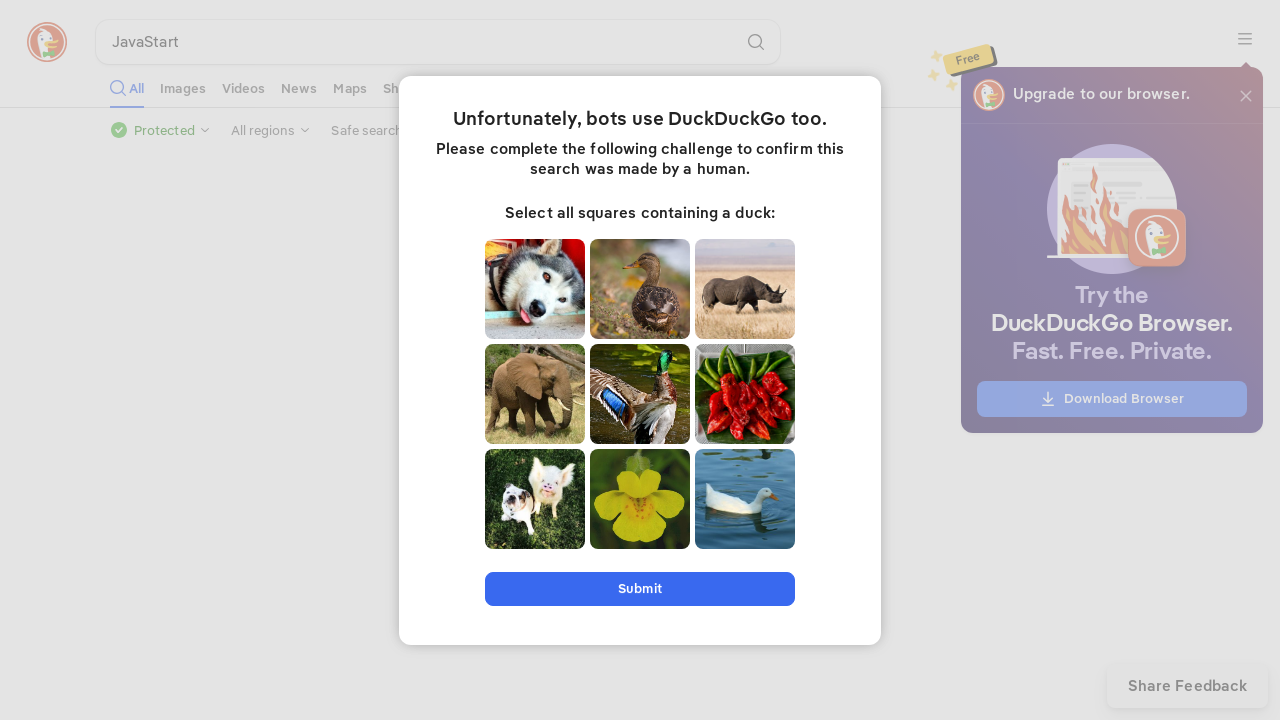